Tests handling of JavaScript alerts including simple alert, confirm dialog, and prompt dialog by accepting them and entering text in the prompt

Starting URL: https://letcode.in/alert

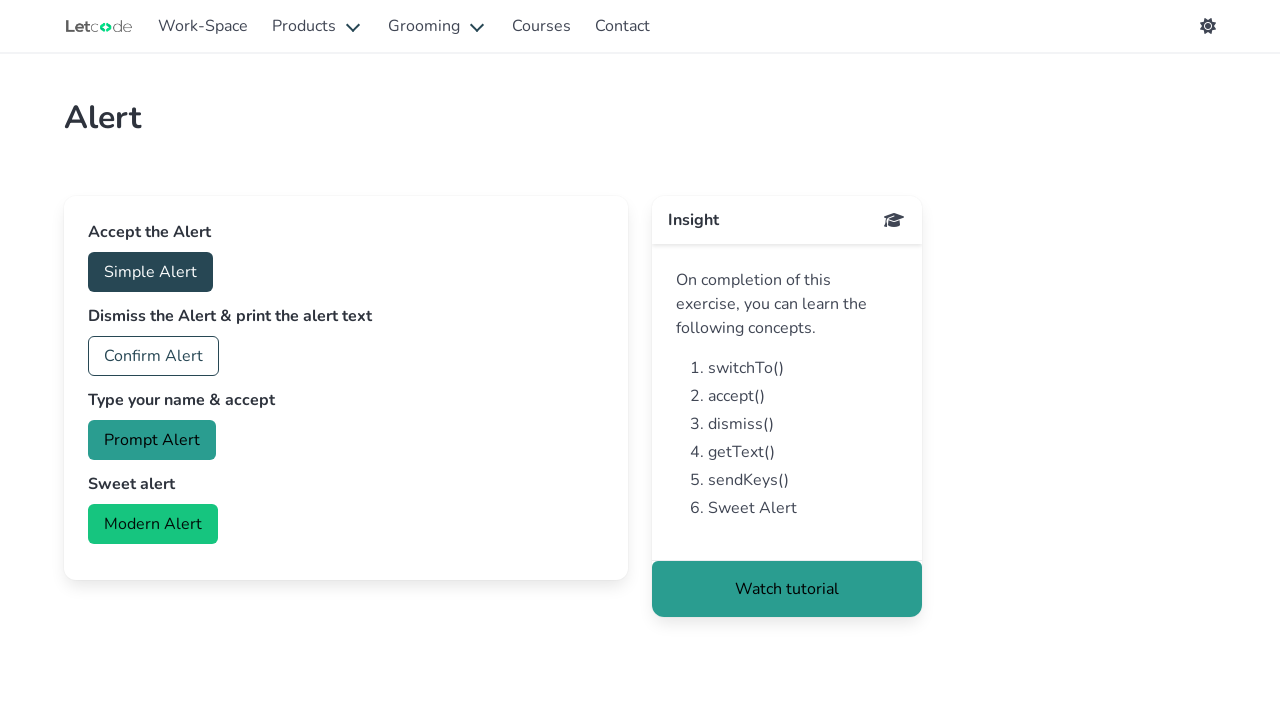

Clicked button to trigger simple alert at (150, 272) on #accept
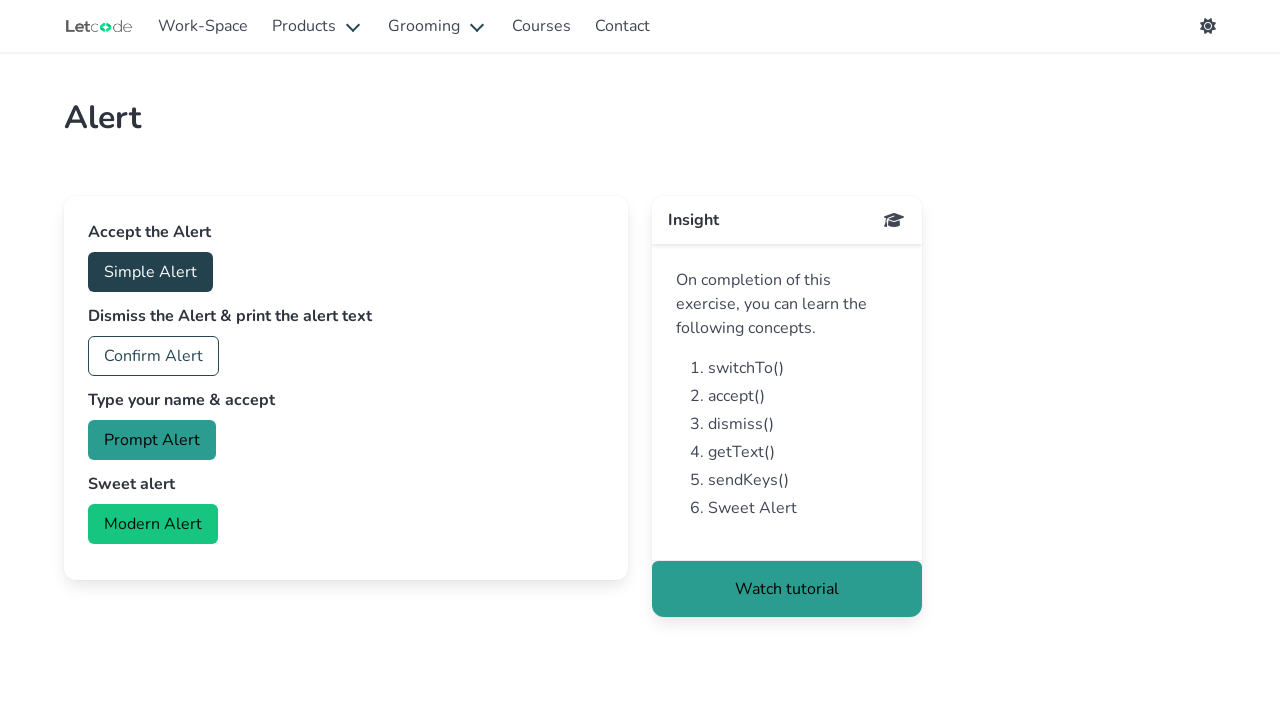

Set up handler to accept simple alert dialog
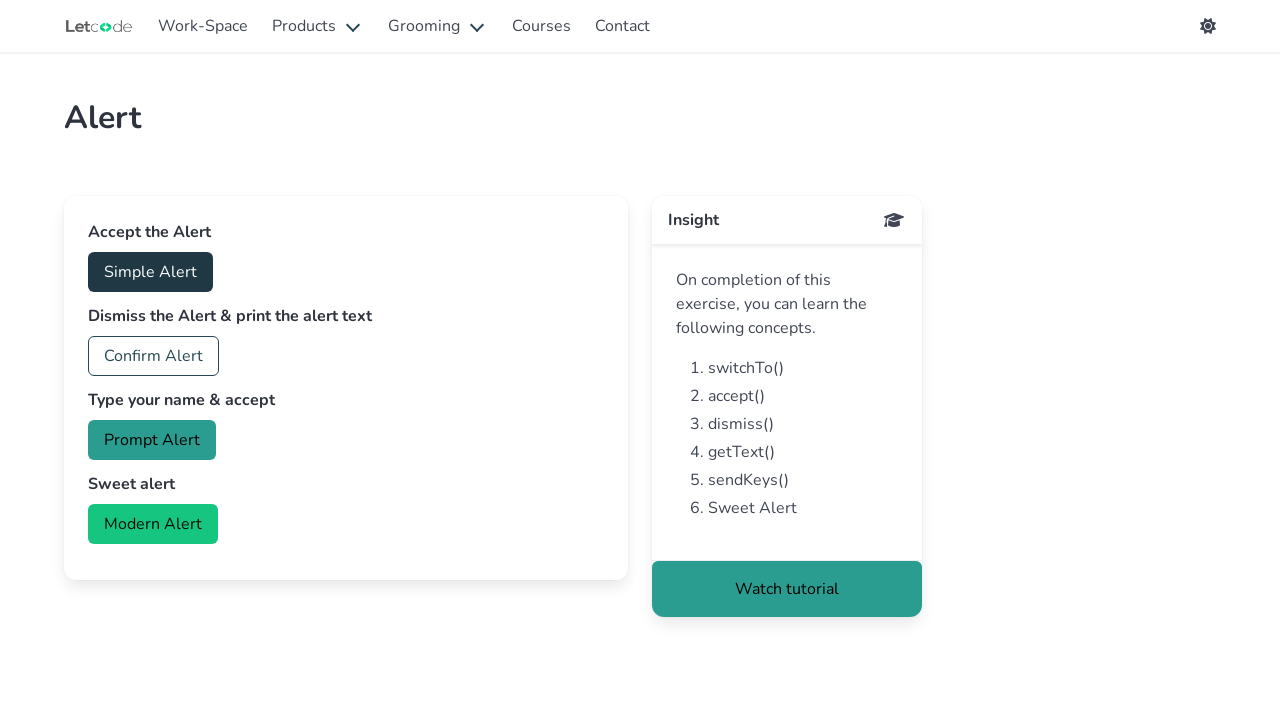

Waited for simple alert to be processed
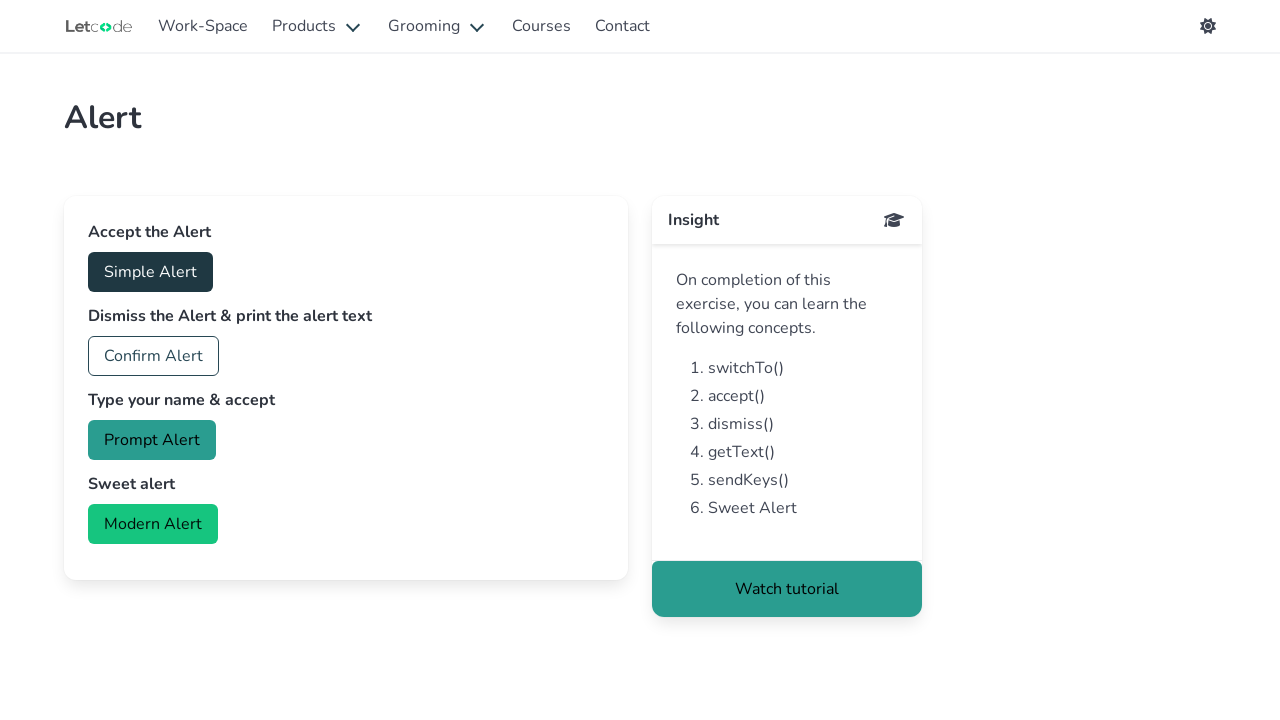

Set up handler to accept confirm dialog
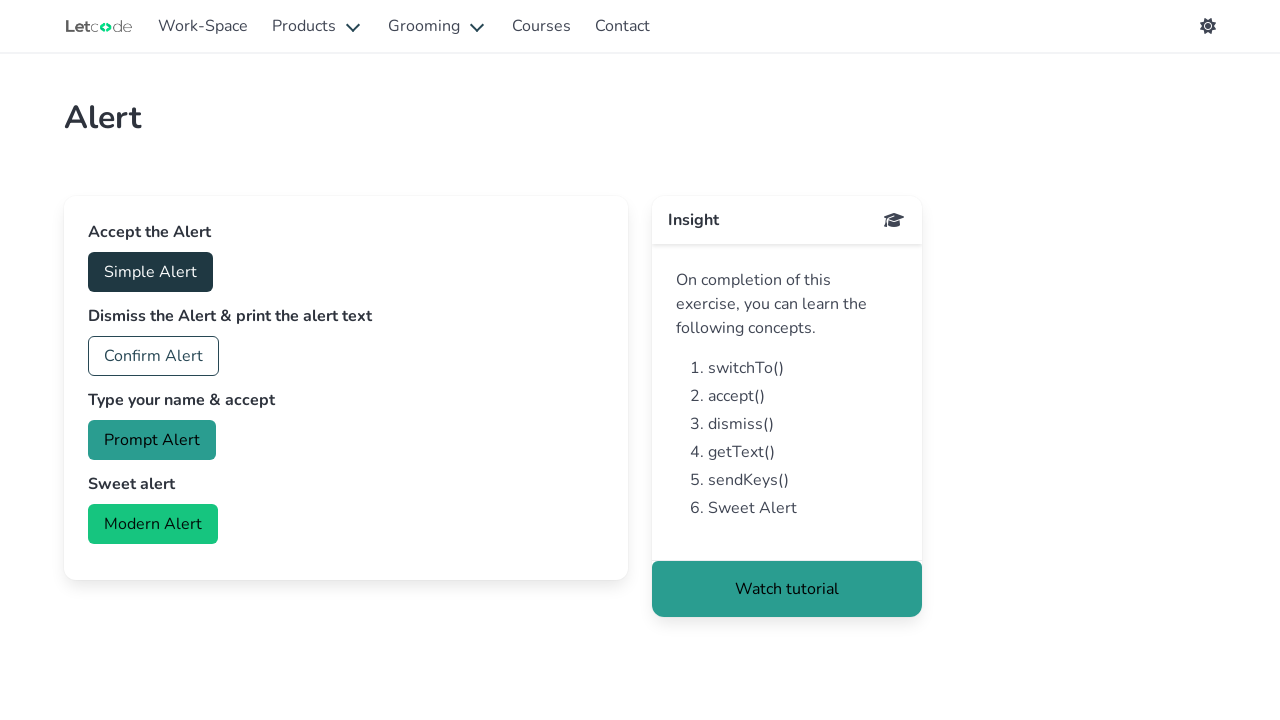

Clicked button to trigger confirm dialog at (154, 356) on #confirm
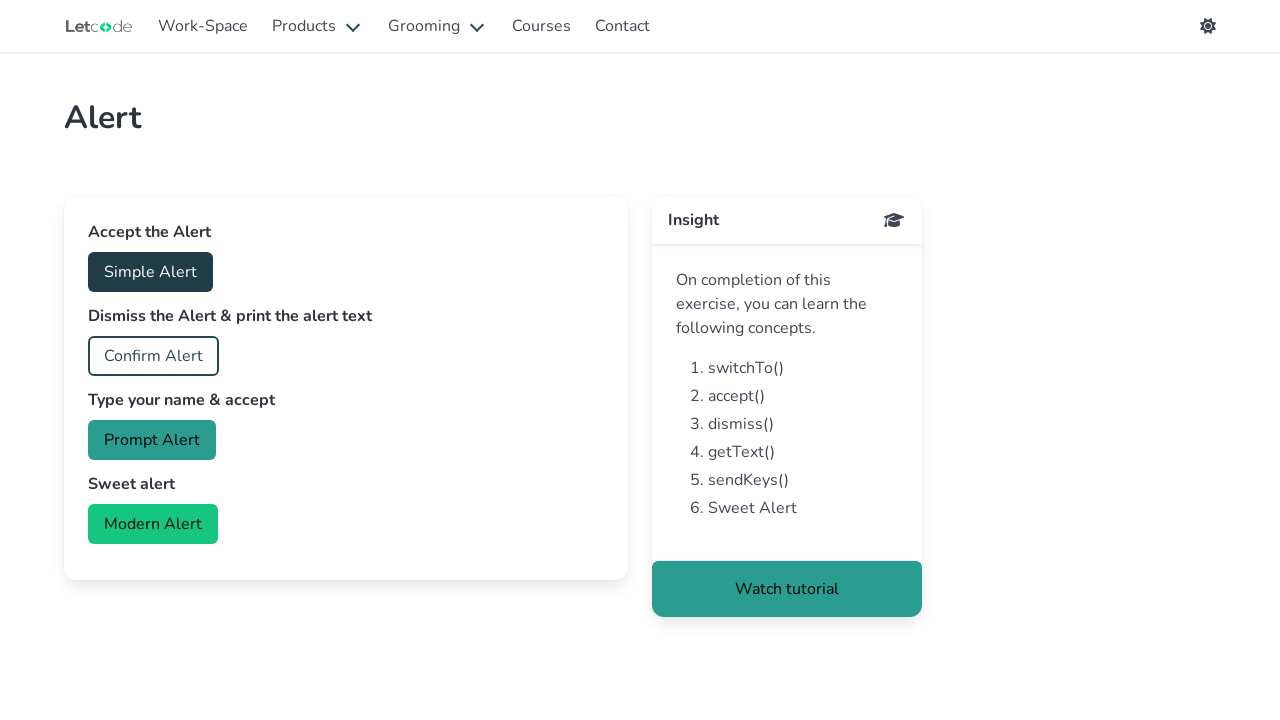

Waited for confirm dialog to be processed
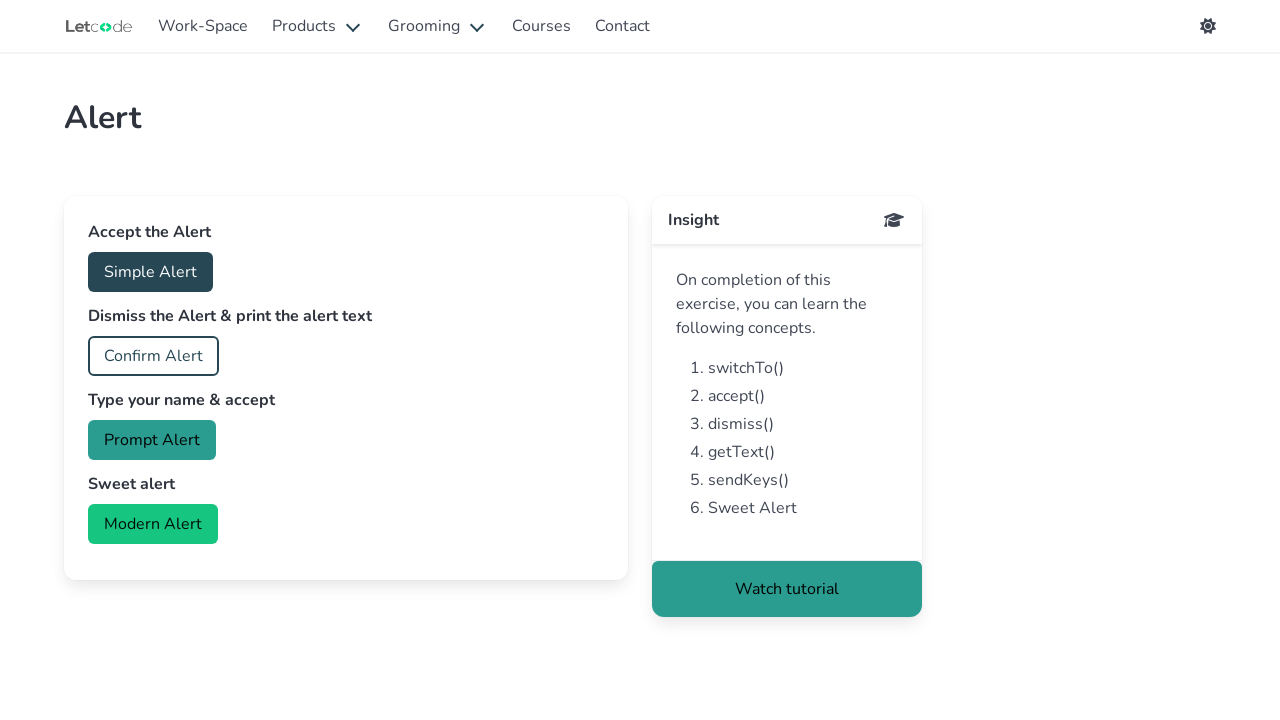

Set up handler to accept prompt dialog with text 'Kavana'
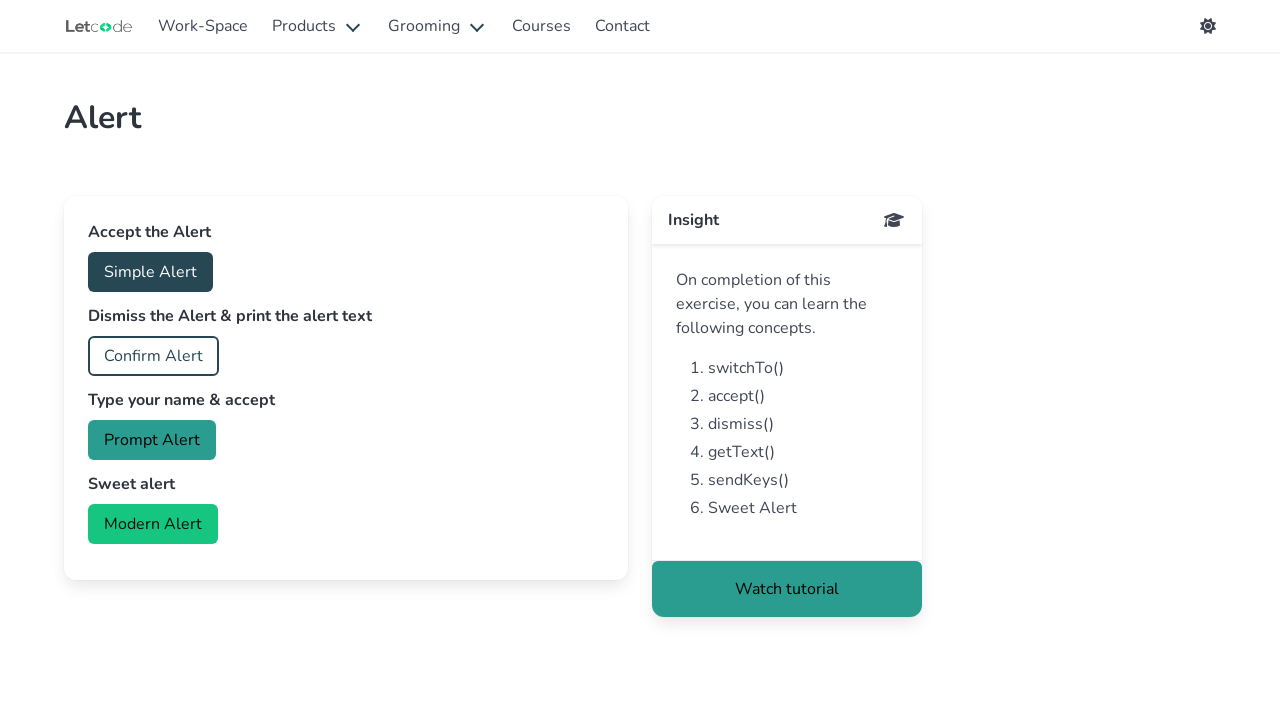

Clicked button to trigger prompt dialog at (152, 440) on #prompt
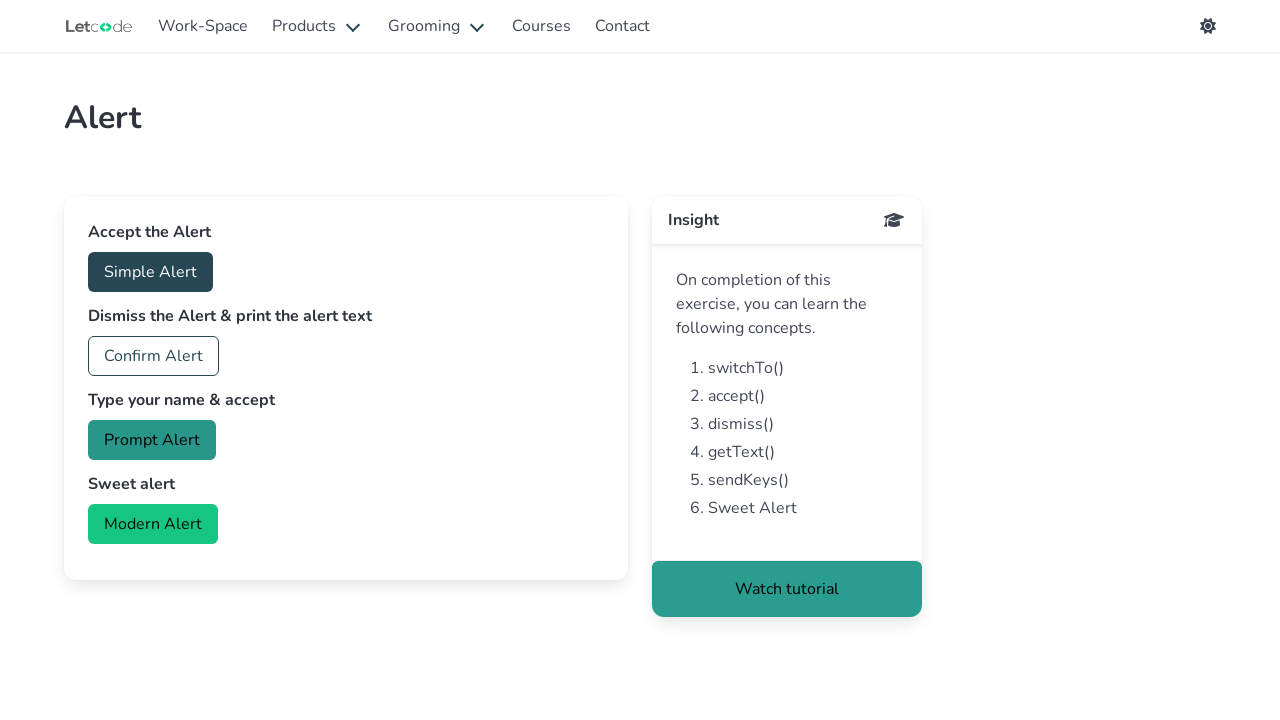

Waited for prompt dialog to be processed
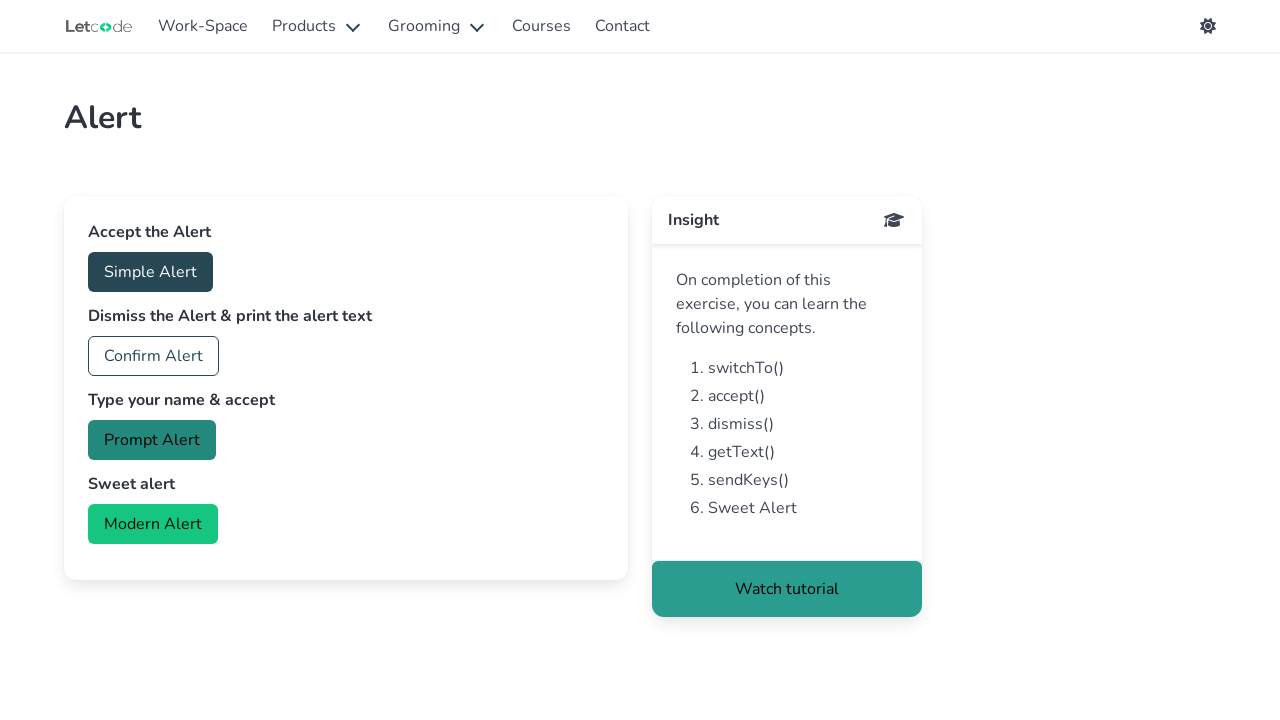

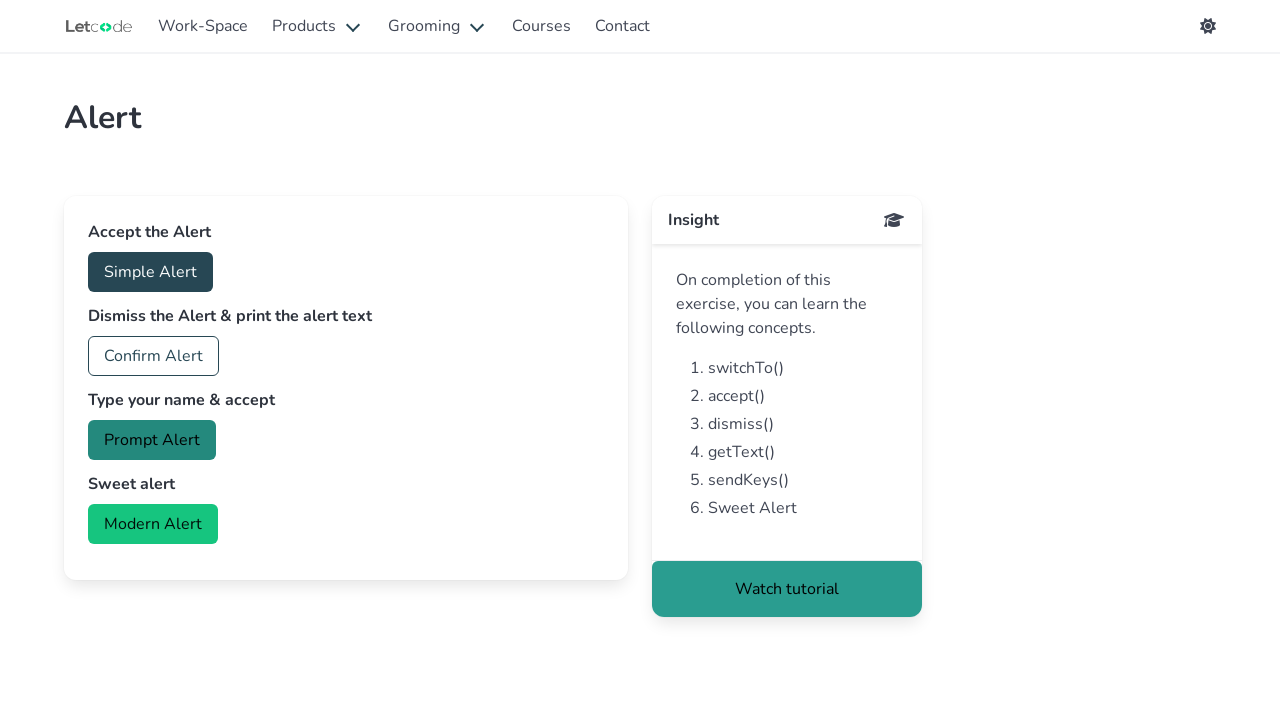